Tests the jQuery UI resizable widget by dragging the resize handle to expand the element by 400 pixels in both directions

Starting URL: https://jqueryui.com/resources/demos/resizable/default.html

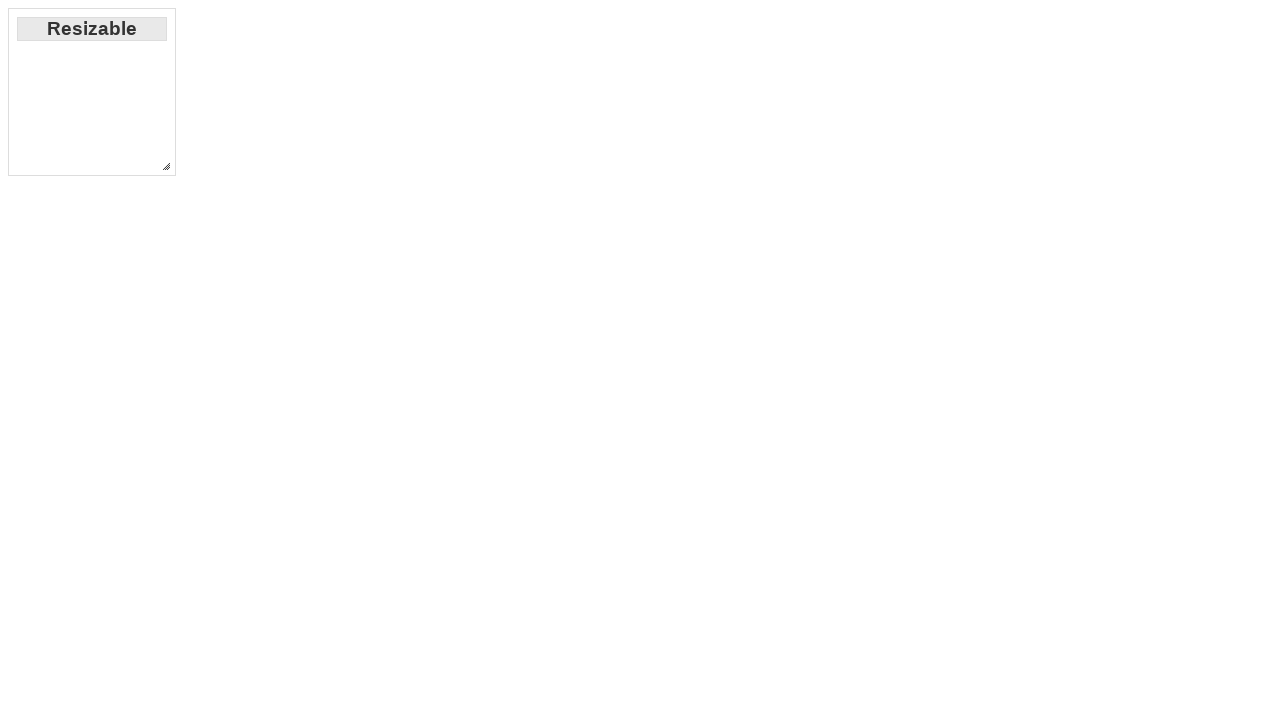

Waited for resizable element to be present
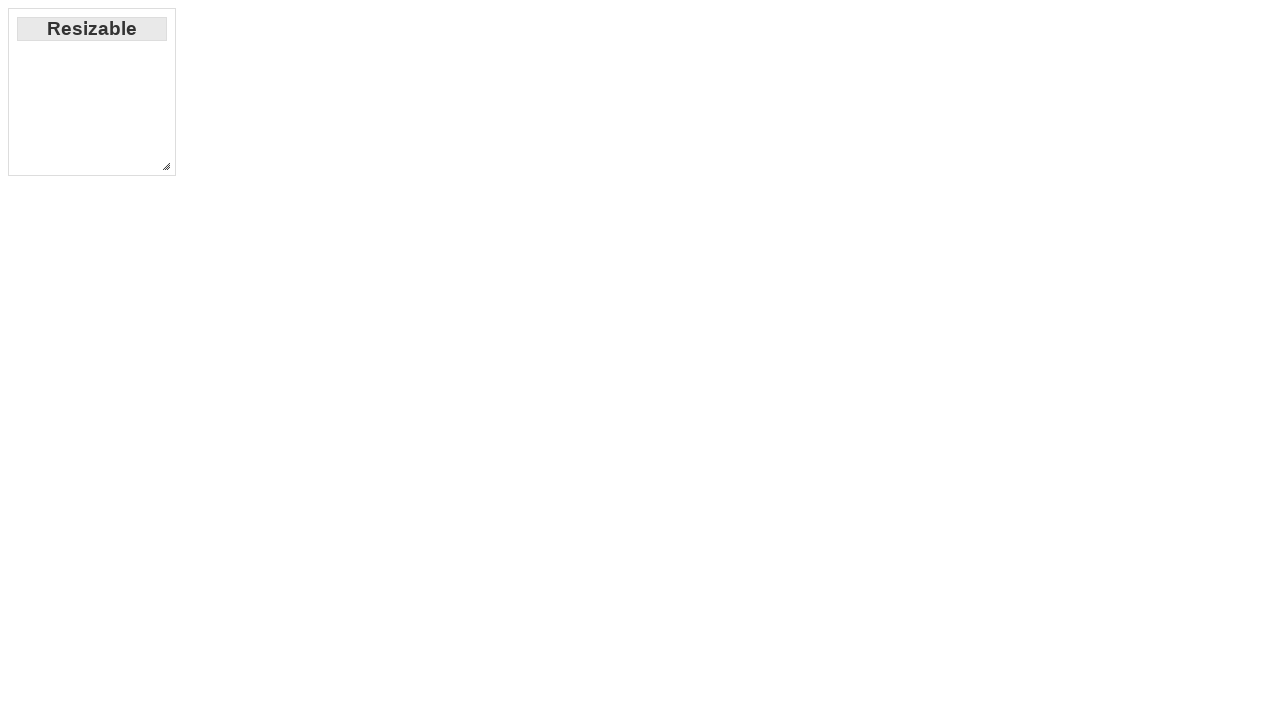

Located the resize handle element
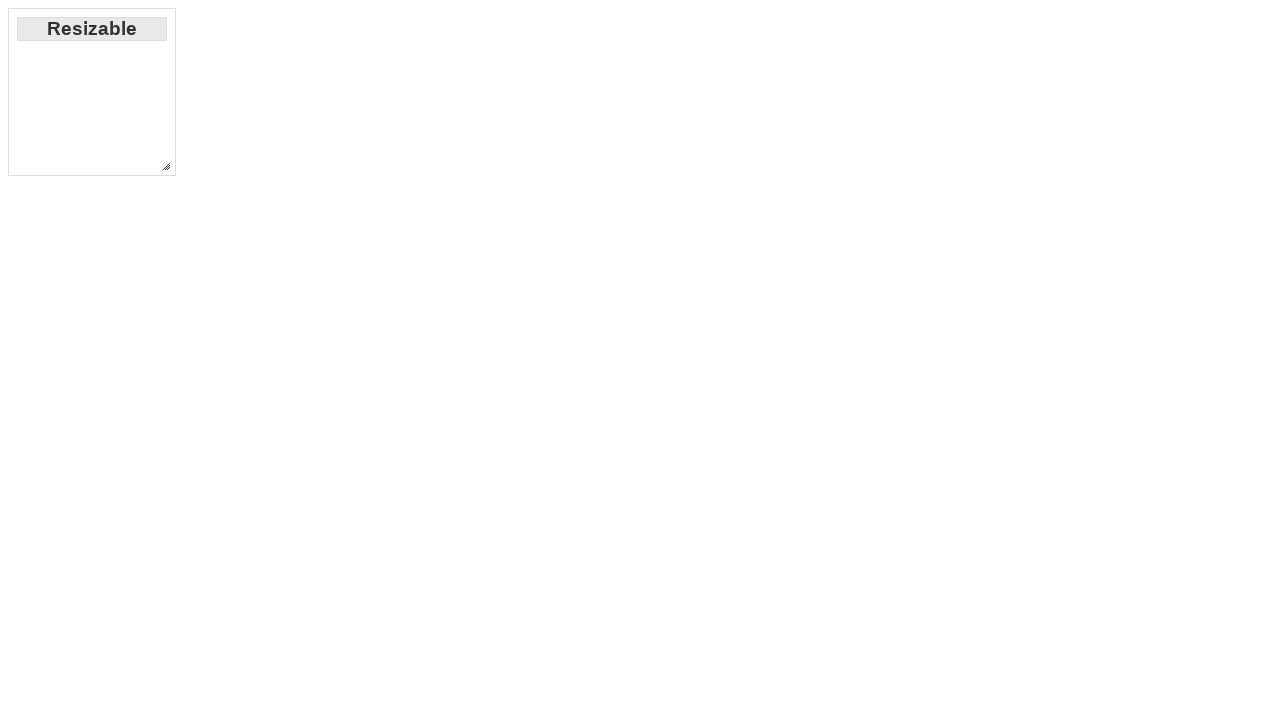

Retrieved bounding box of resize handle
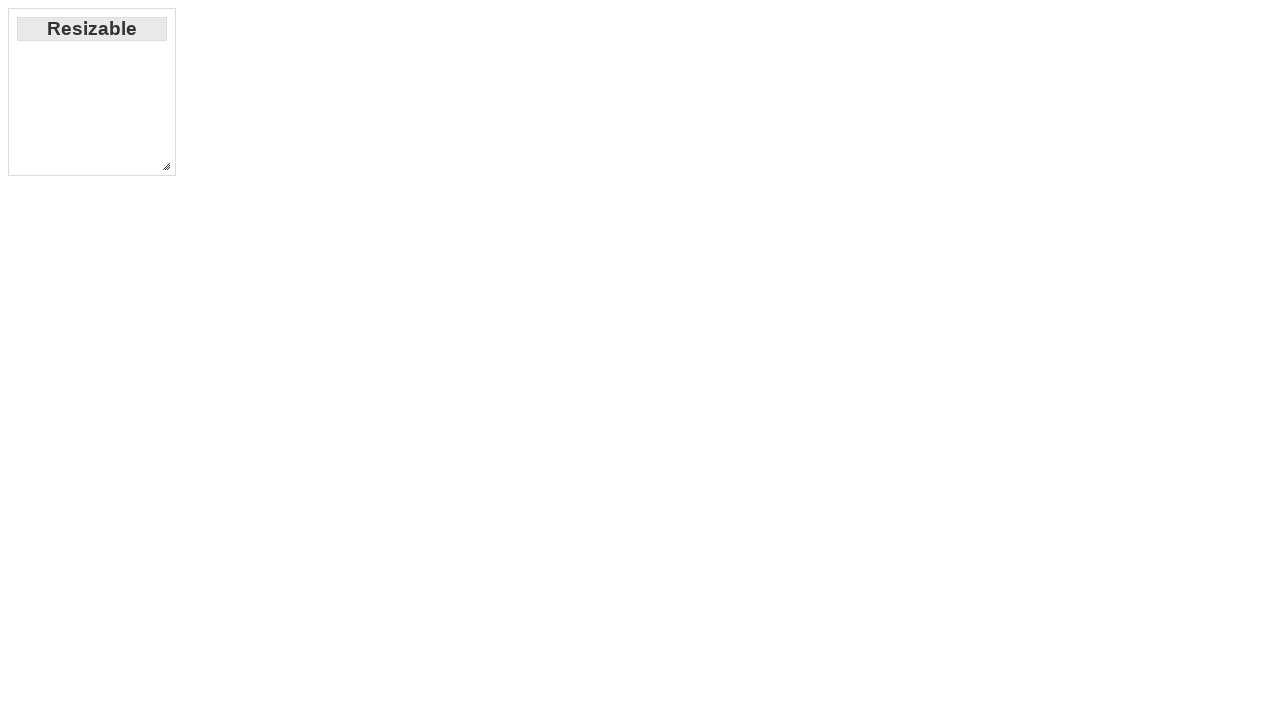

Moved mouse to center of resize handle at (166, 166)
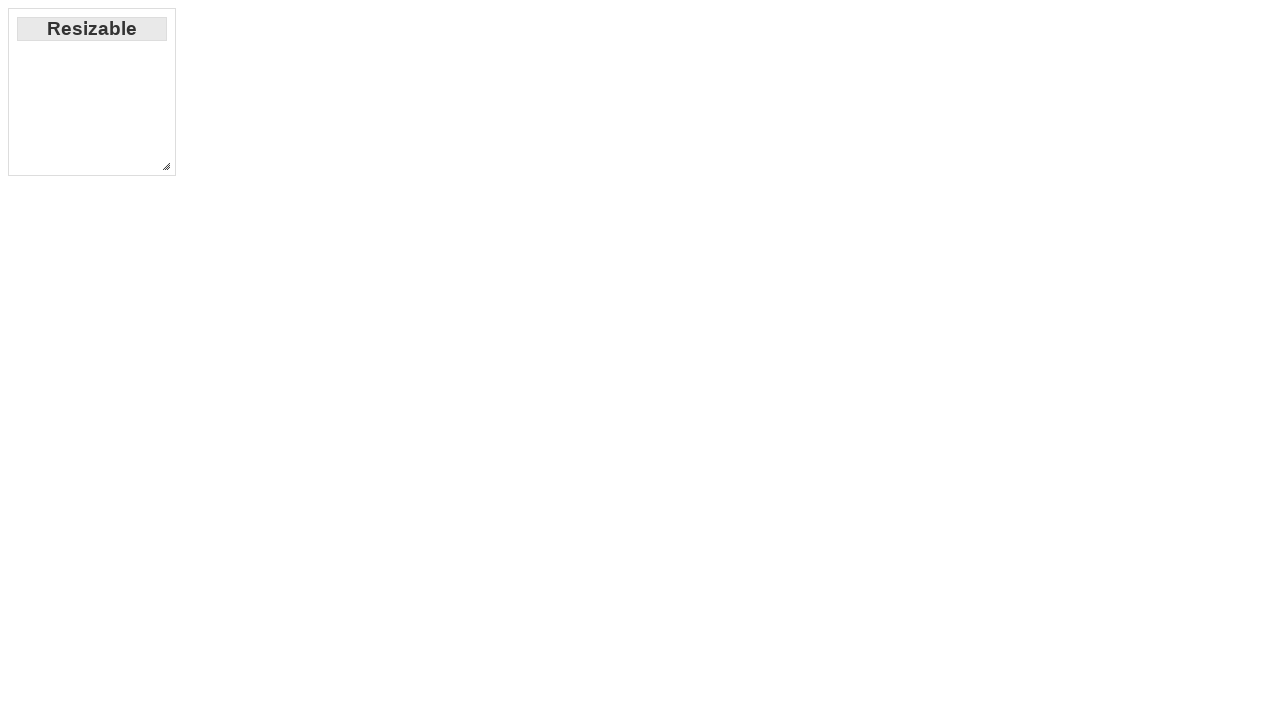

Pressed mouse button down to start dragging at (166, 166)
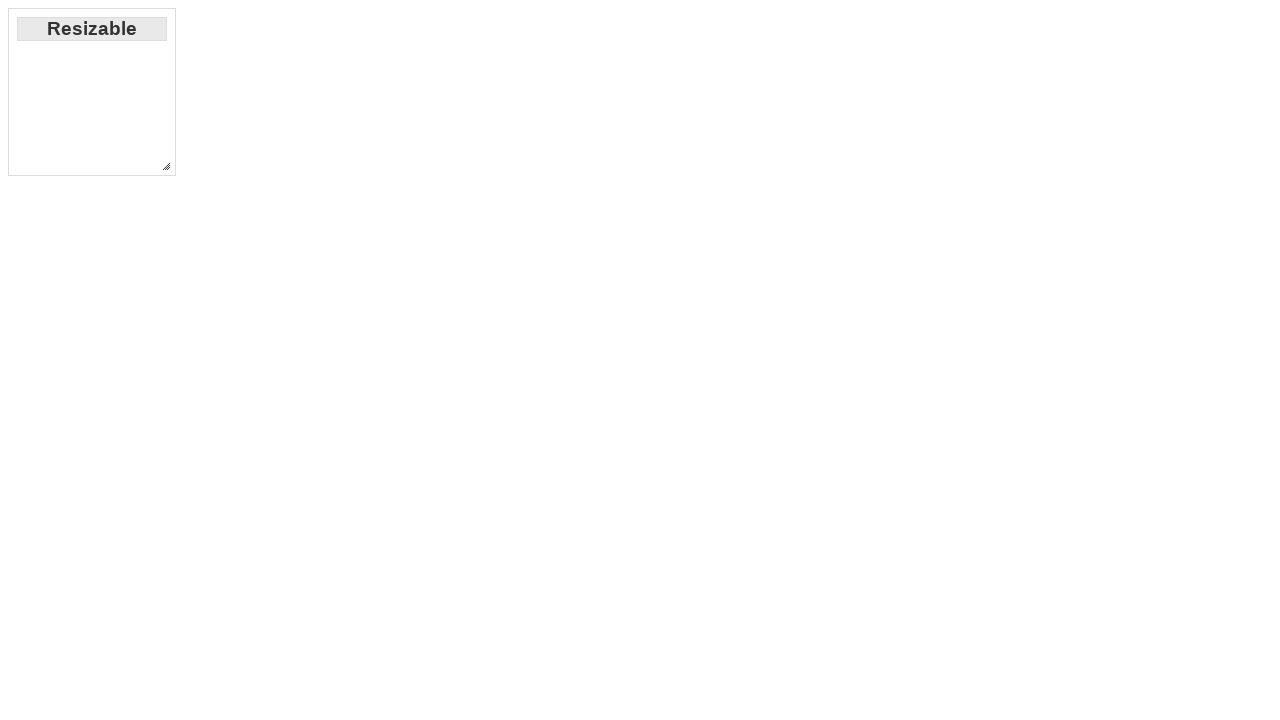

Dragged resize handle 400 pixels right and 400 pixels down at (566, 566)
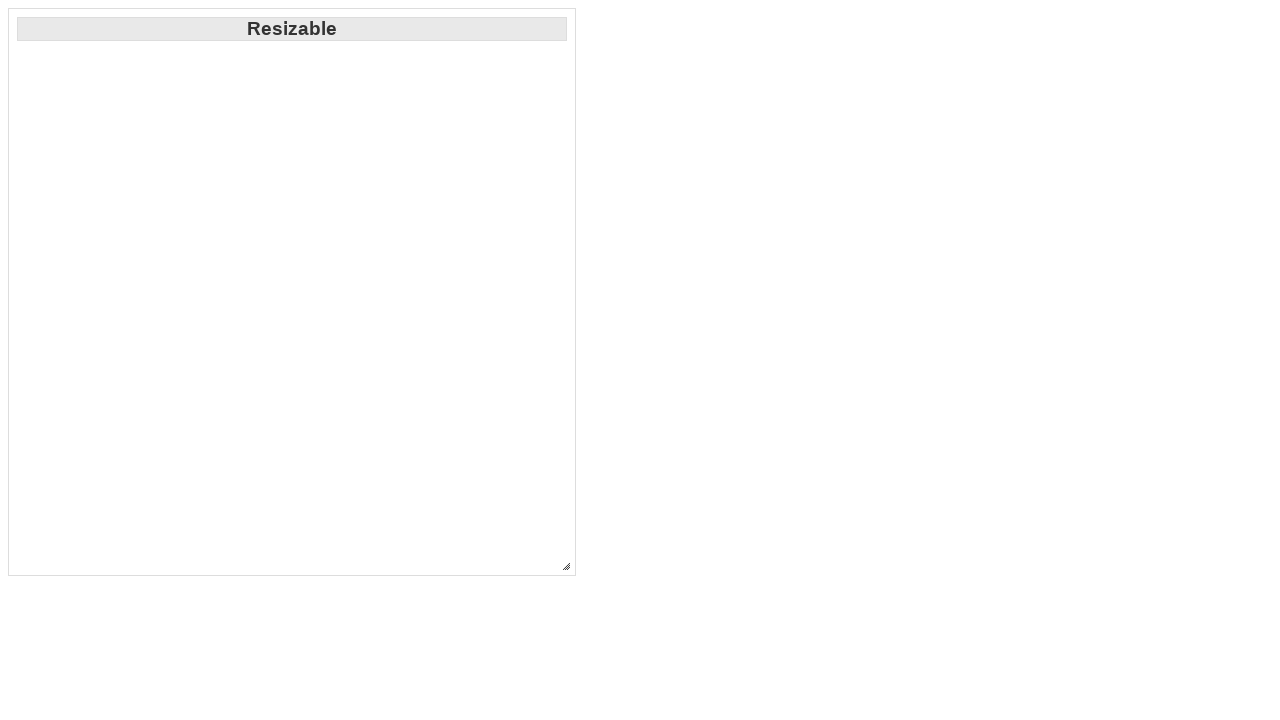

Released mouse button to complete resize operation at (566, 566)
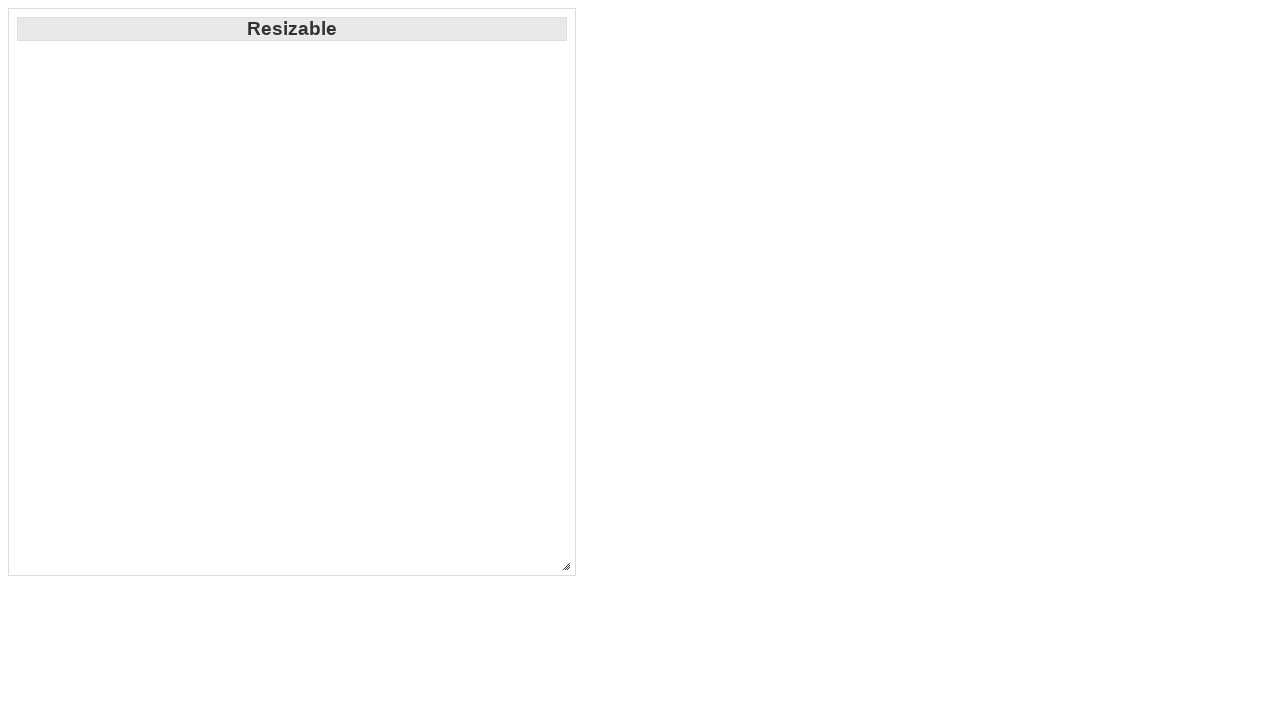

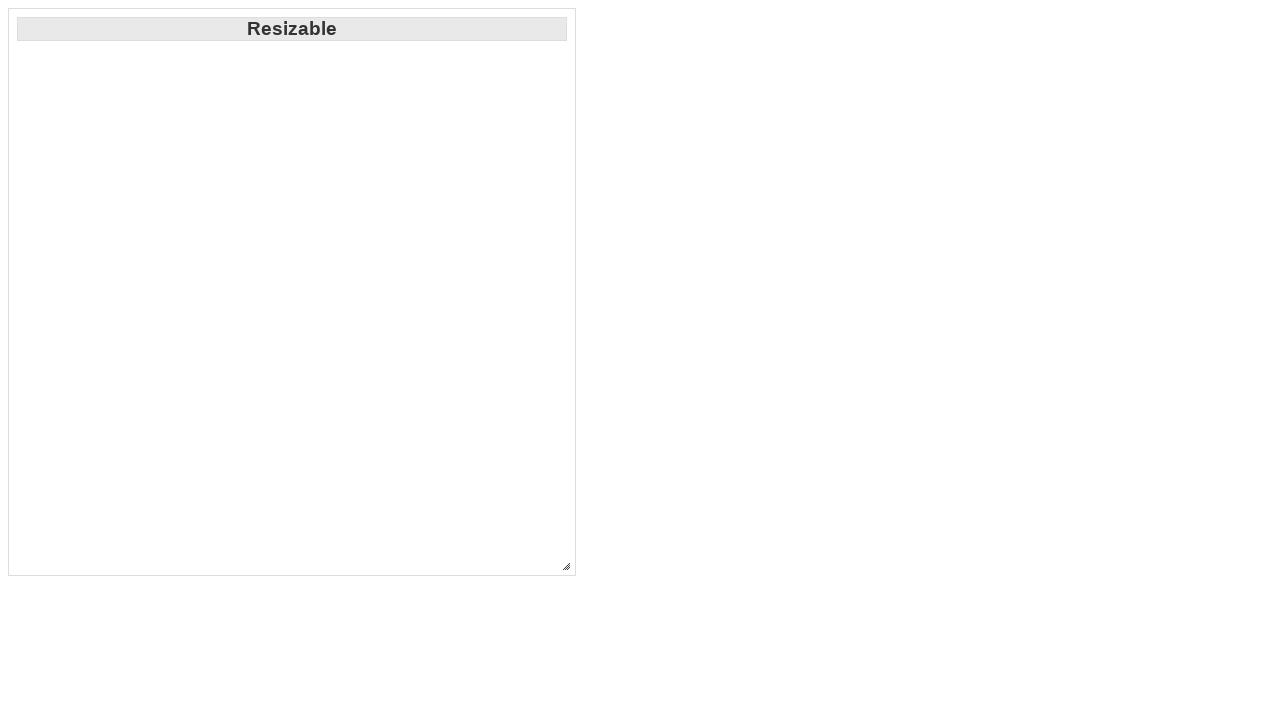